Tests jQuery UI menu by hovering over menu items and clicking PDF download option

Starting URL: https://the-internet.herokuapp.com/

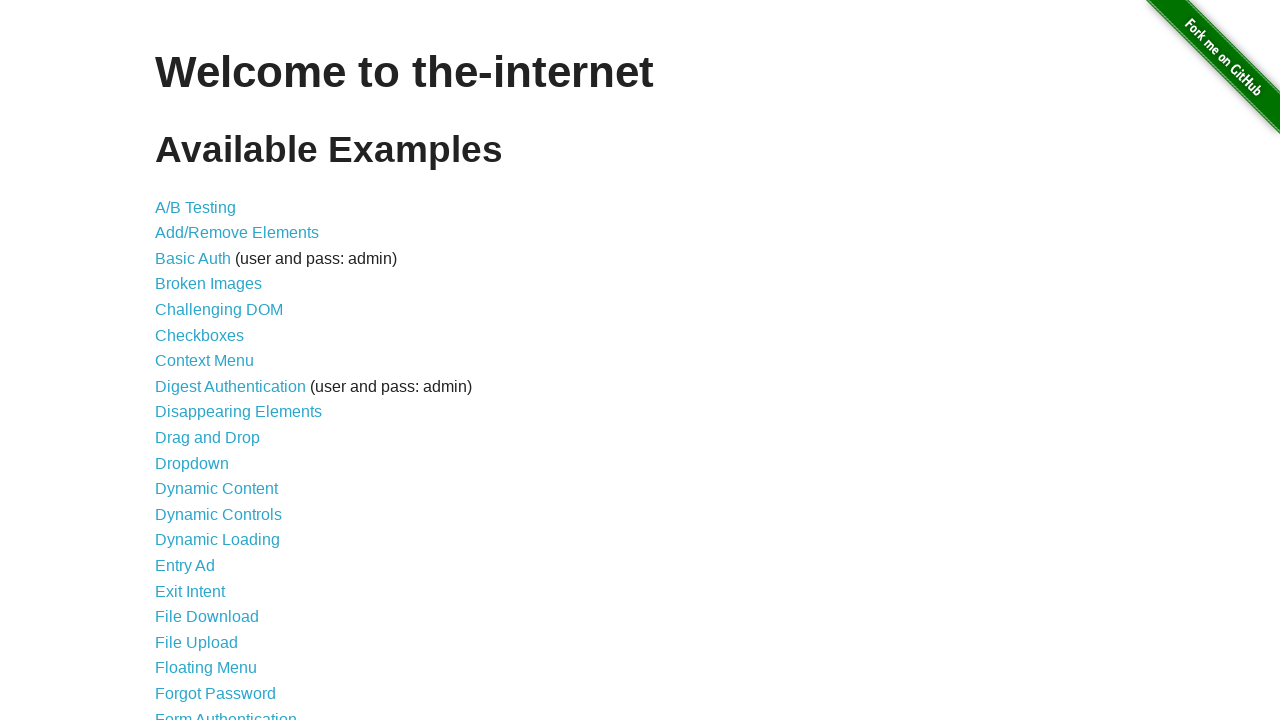

Clicked on JQuery UI Menus link at (216, 360) on a:has-text('JQuery UI Menus')
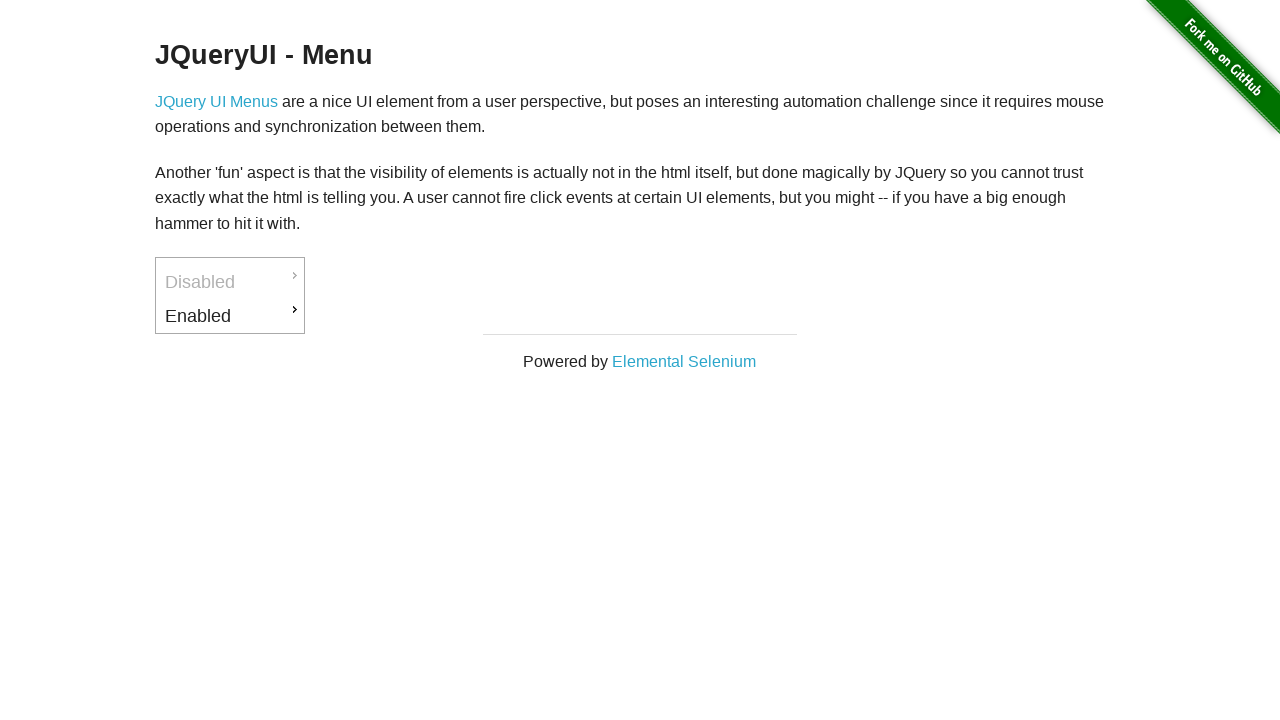

Hovered over Enabled menu item at (230, 316) on a:has-text('Enabled')
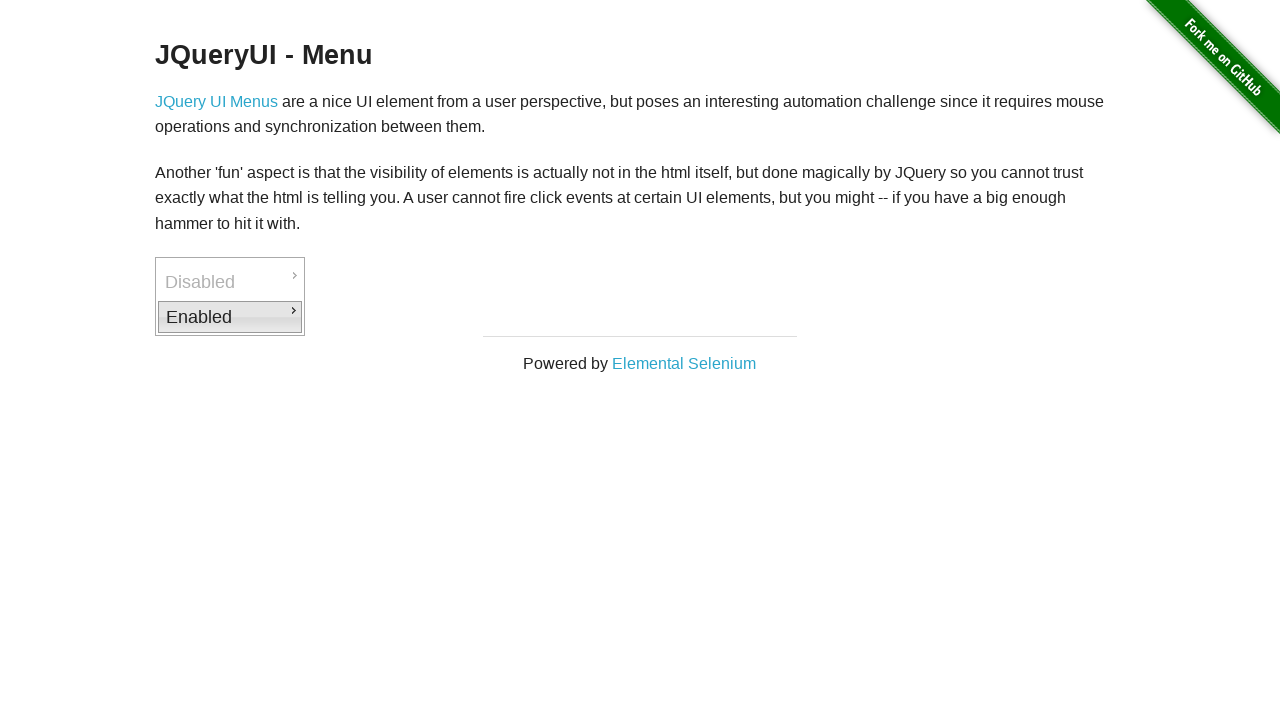

Downloads submenu appeared
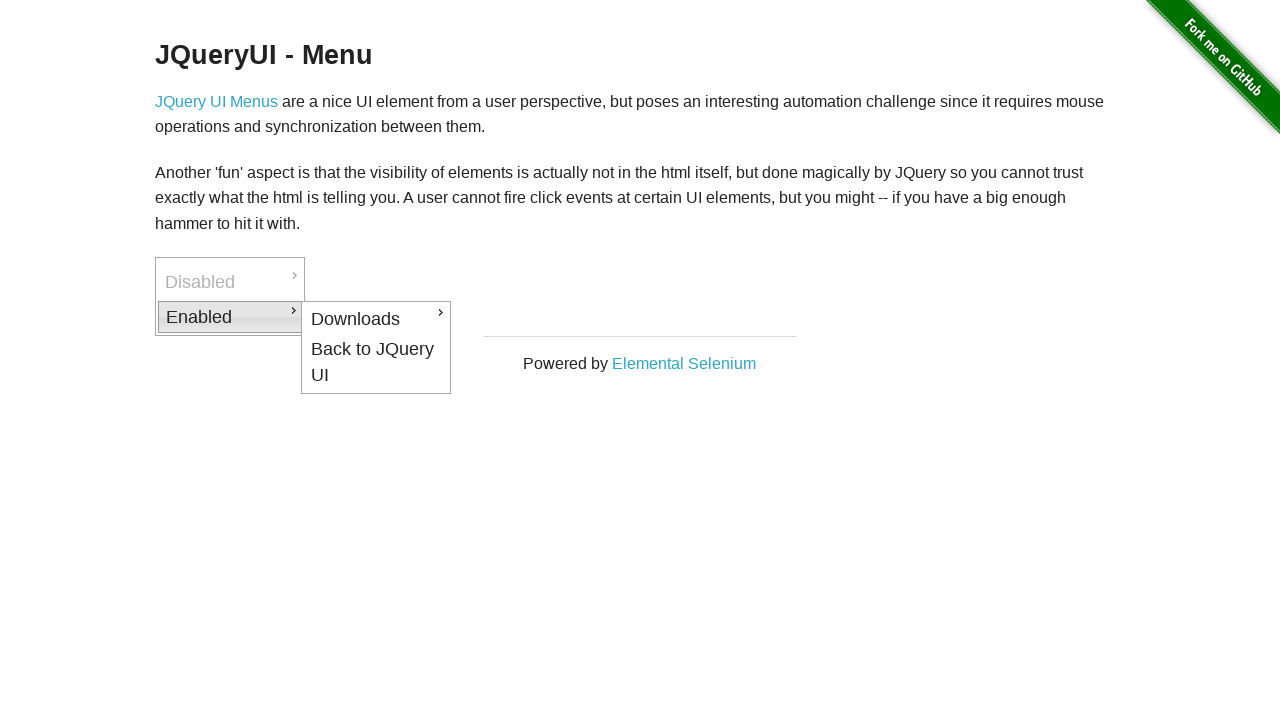

Hovered over Downloads submenu at (376, 319) on a:has-text('Downloads')
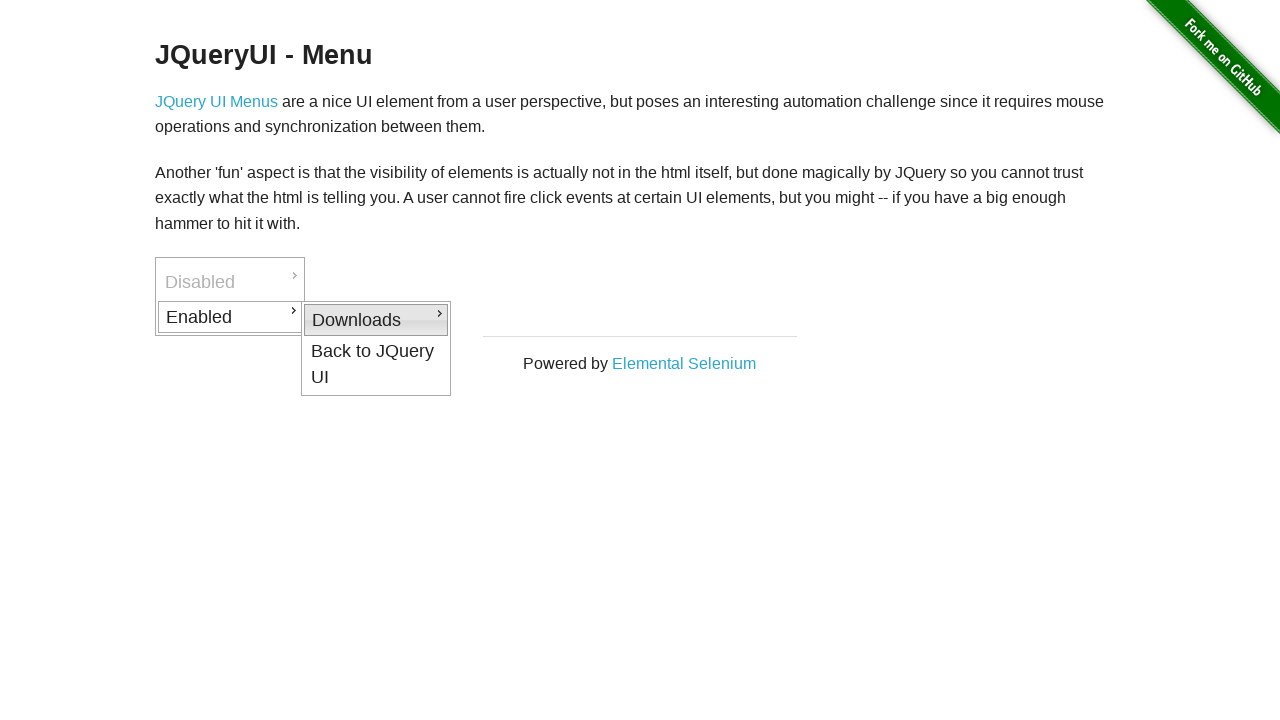

PDF option is now visible
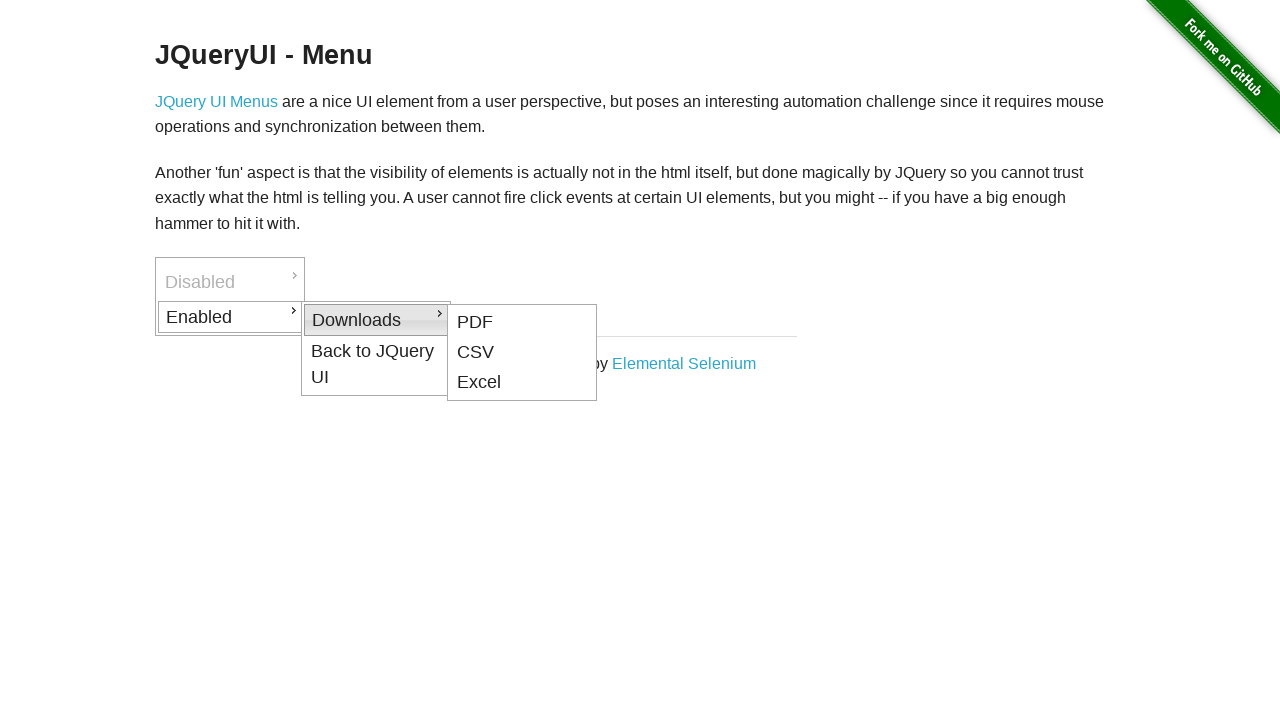

Clicked on PDF download option at (522, 322) on a:has-text('PDF')
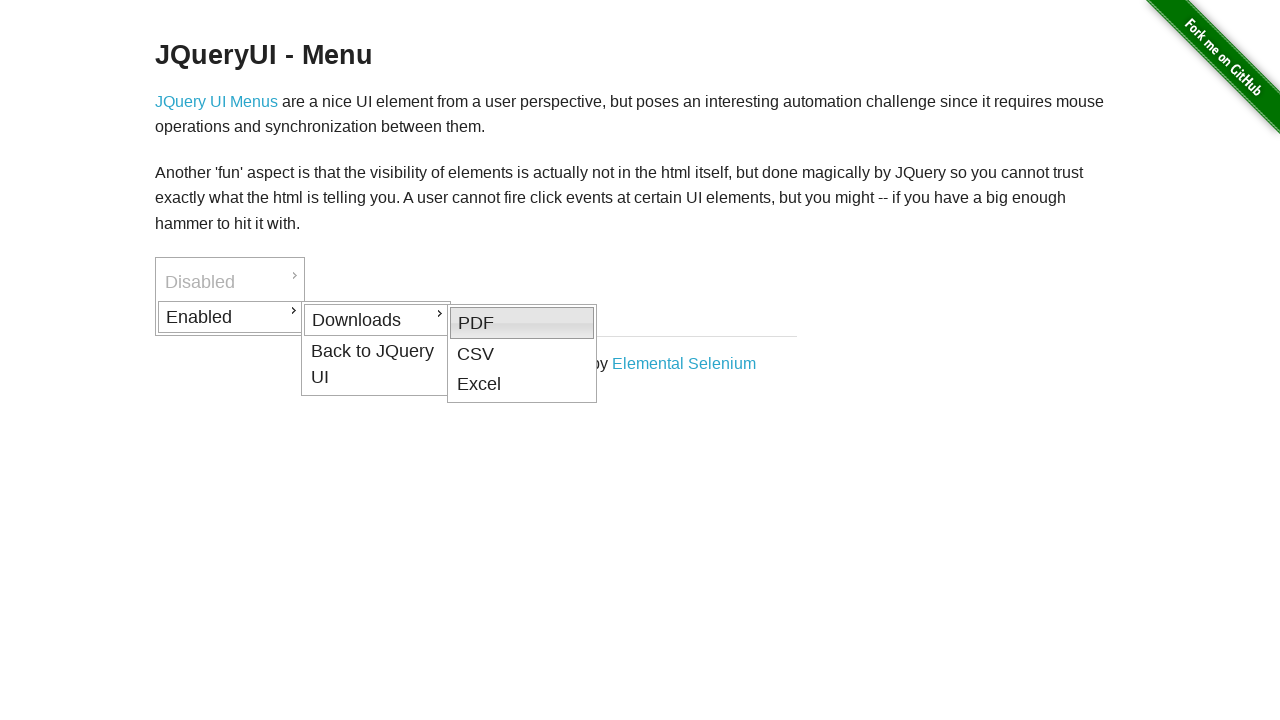

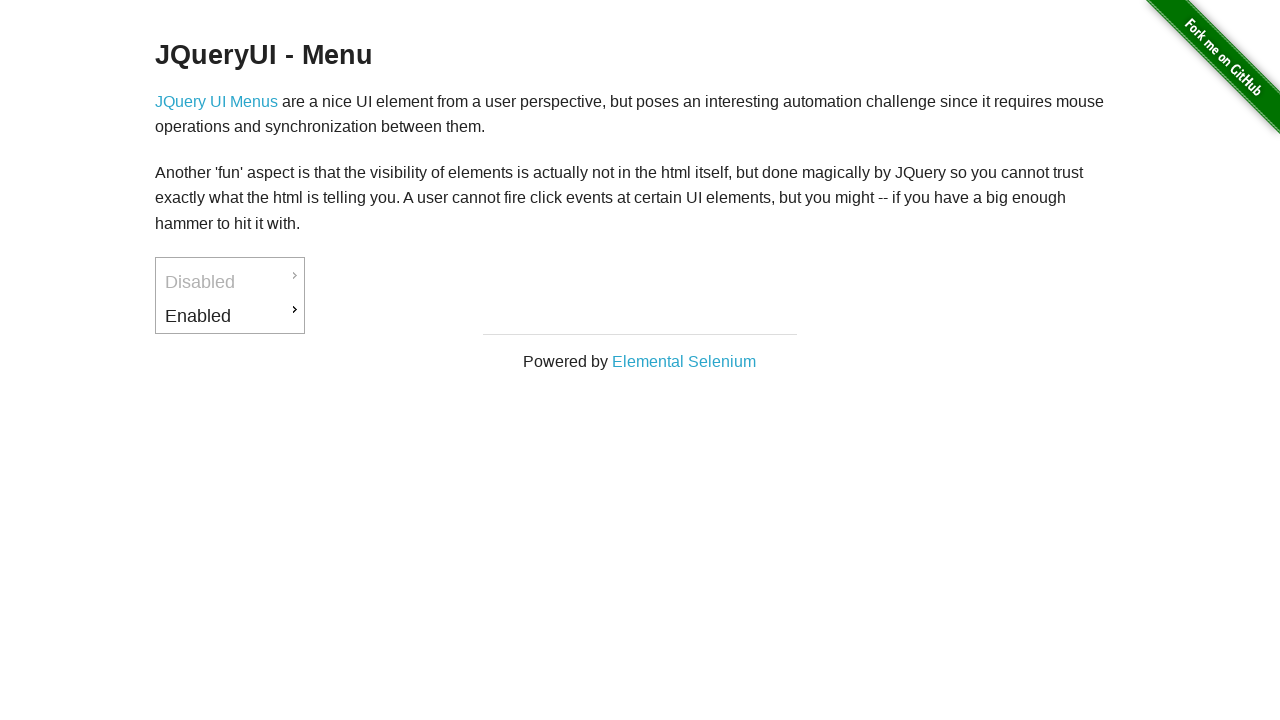